Tests dynamic content loading by clicking a button and waiting for a paragraph element to appear, then verifying its text content is "Dopiero się pojawiłem!"

Starting URL: https://testeroprogramowania.github.io/selenium/wait2.html

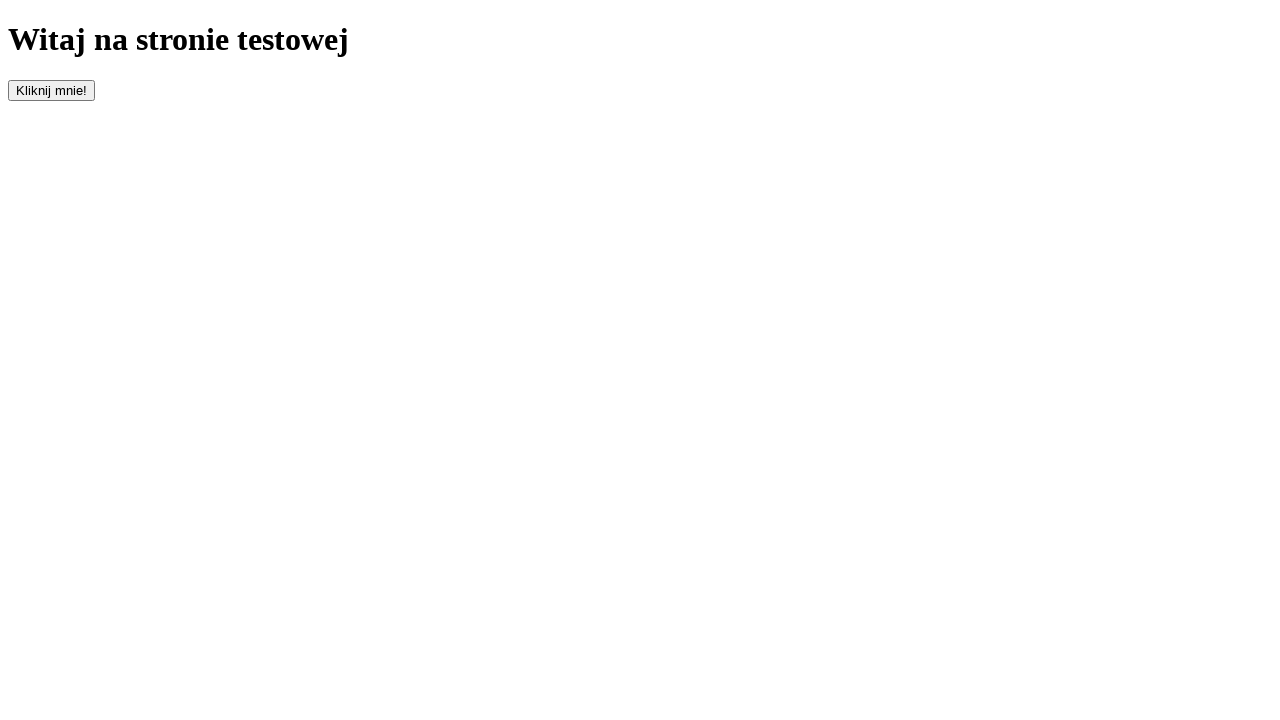

Clicked button with ID 'clickOnMe' to trigger dynamic content loading at (52, 90) on #clickOnMe
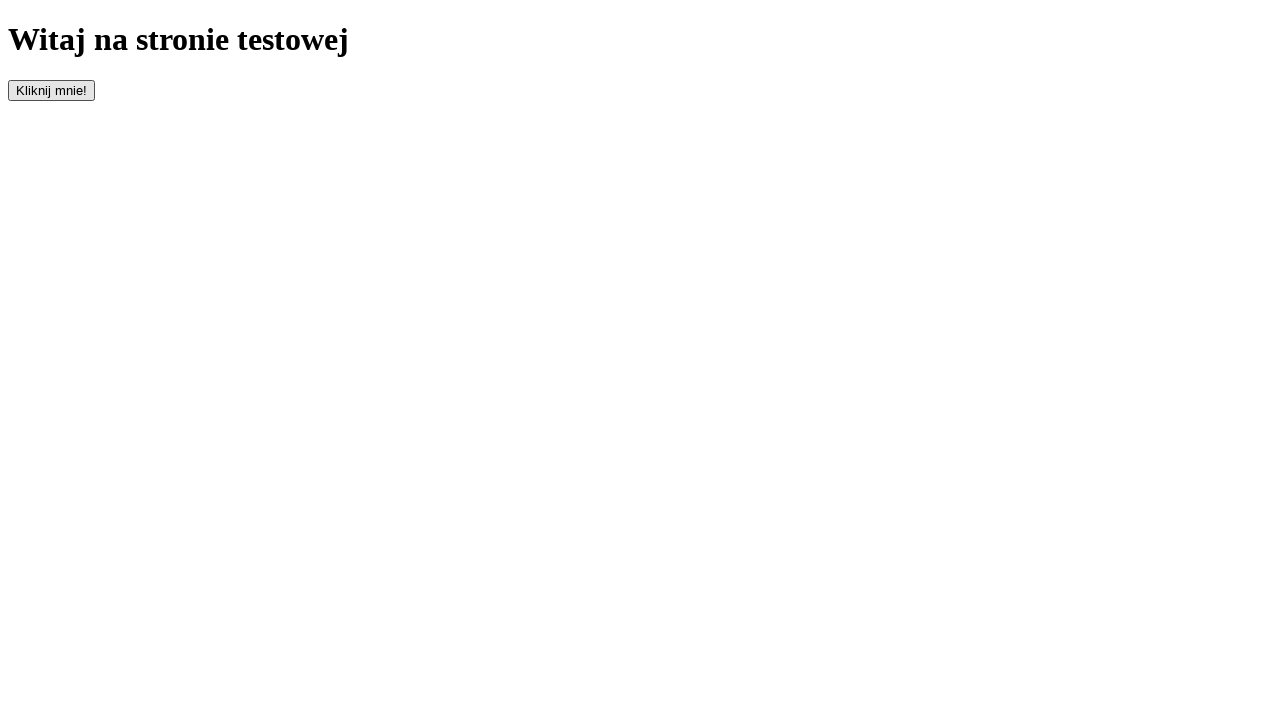

Waited for paragraph element to appear
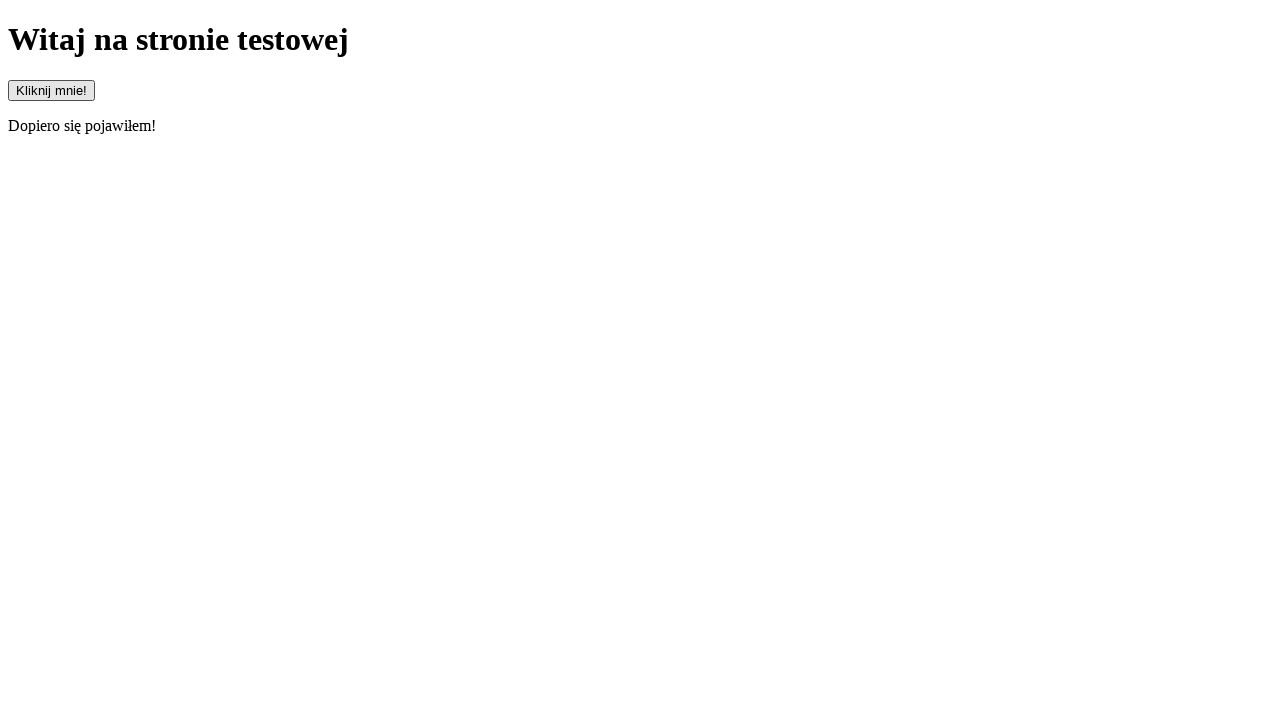

Retrieved text content from paragraph element
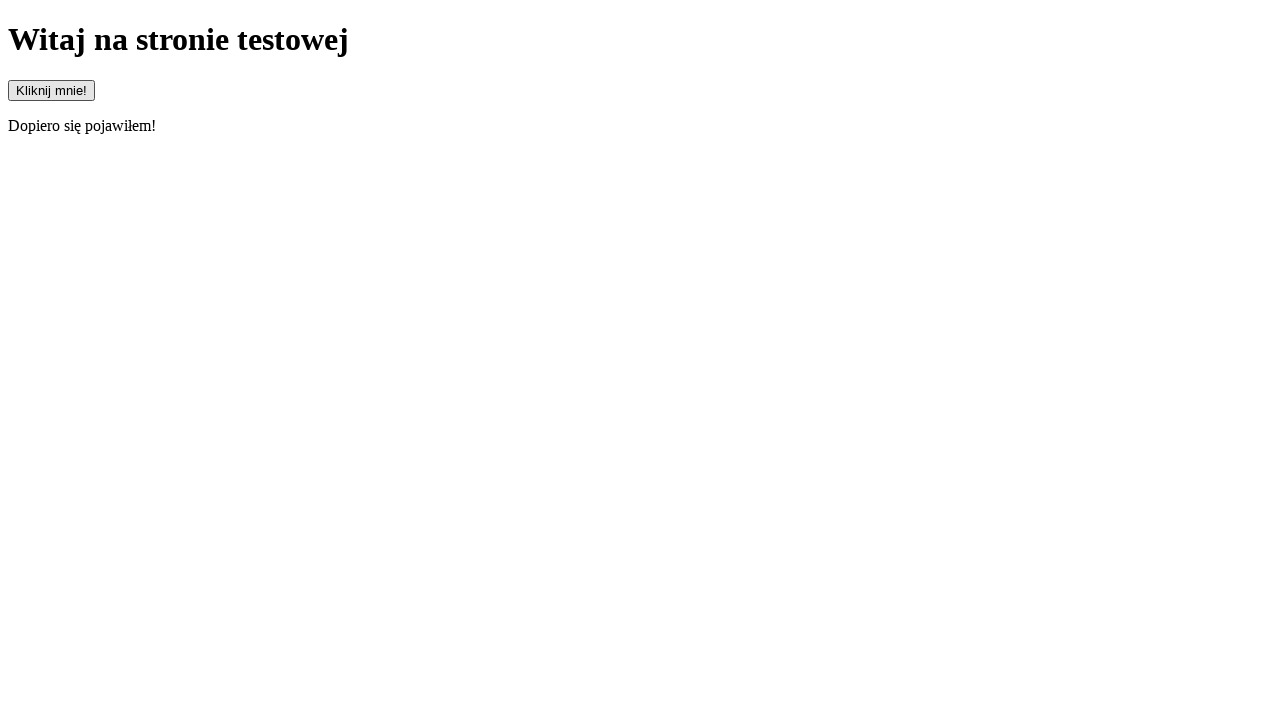

Verified paragraph text is 'Dopiero się pojawiłem!'
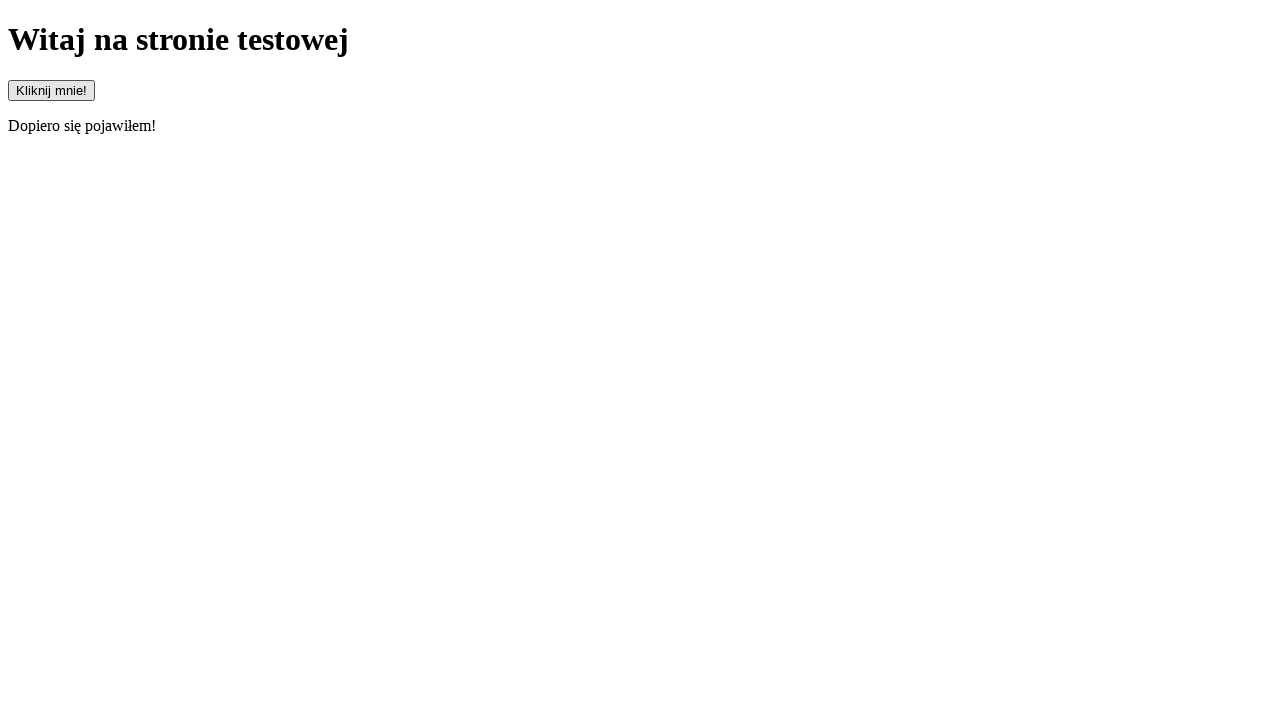

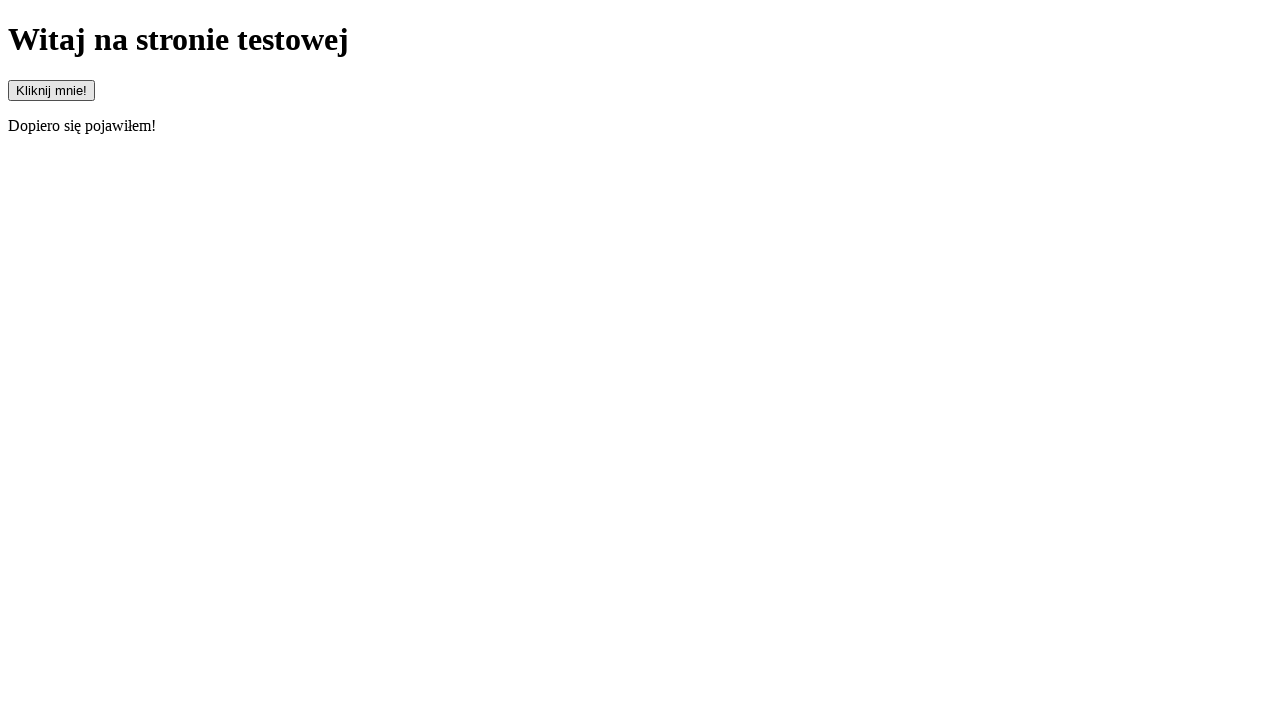